Tests navigation from About page to checkout page

Starting URL: https://webshop-agil-testautomatiserare.netlify.app/about

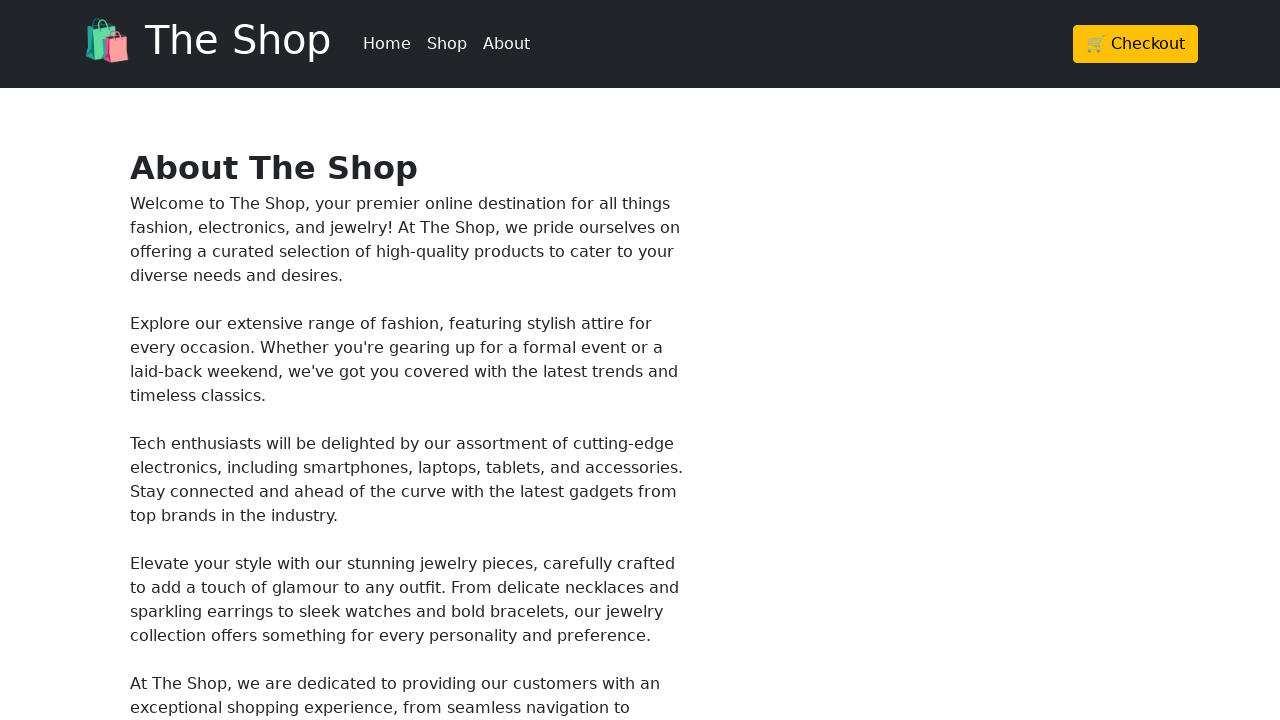

Clicked on Checkout navigation link at (1136, 44) on xpath=//a[@class='btn btn-warning' and @href='/checkout' and contains(text(), '🛒
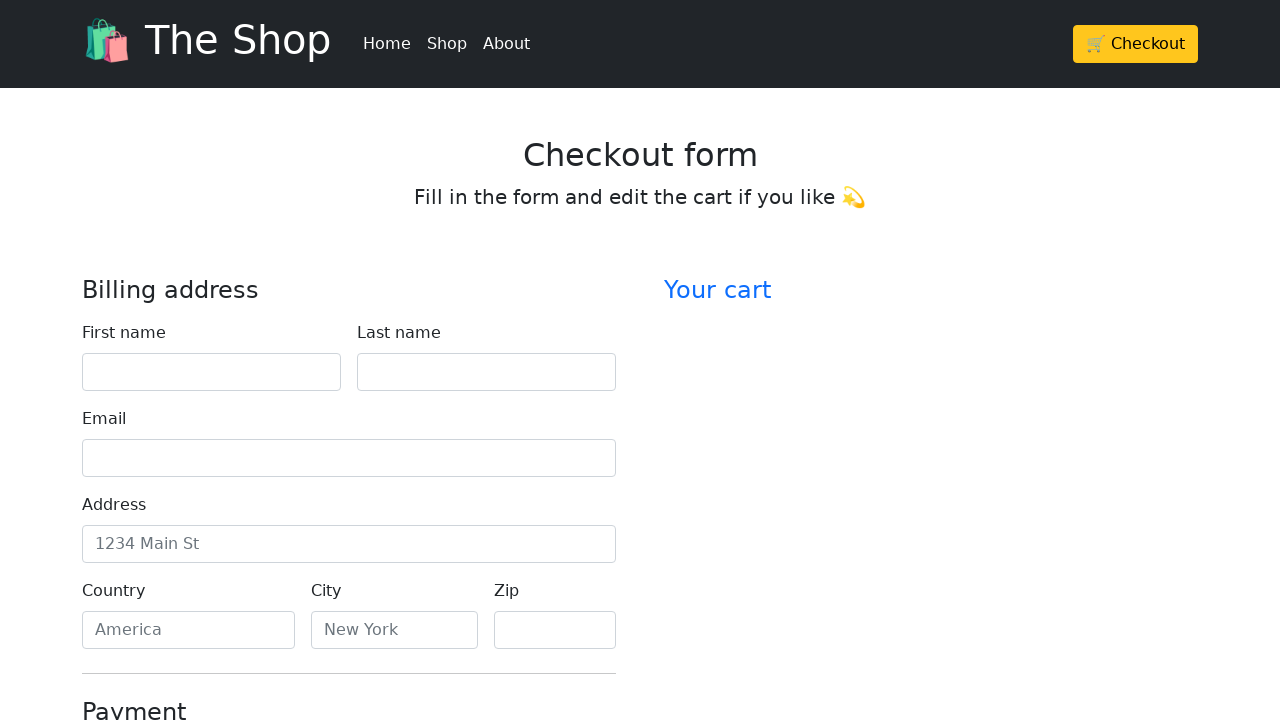

Verified page title is 'The Shop | Checkout'
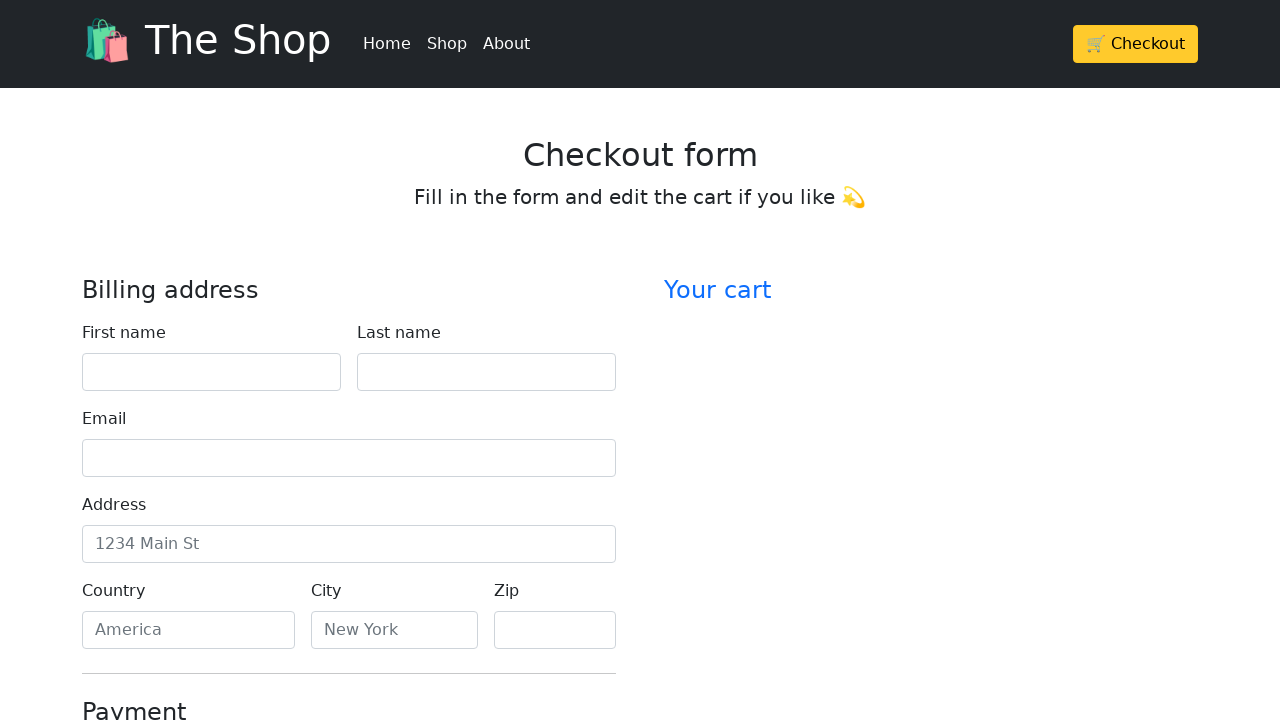

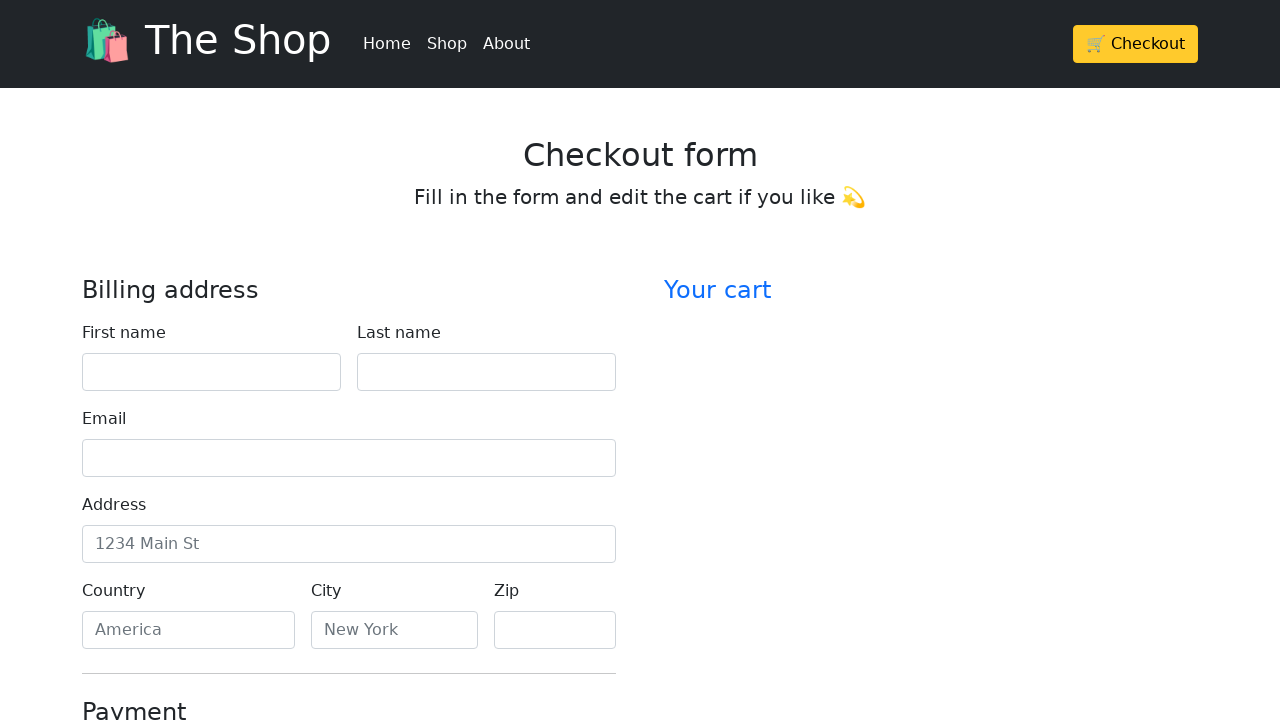